Navigates to Basic Elements section and verifies that the alert message contains "TechnoCredits" when the Alert button is clicked

Starting URL: http://automationbykrishna.com

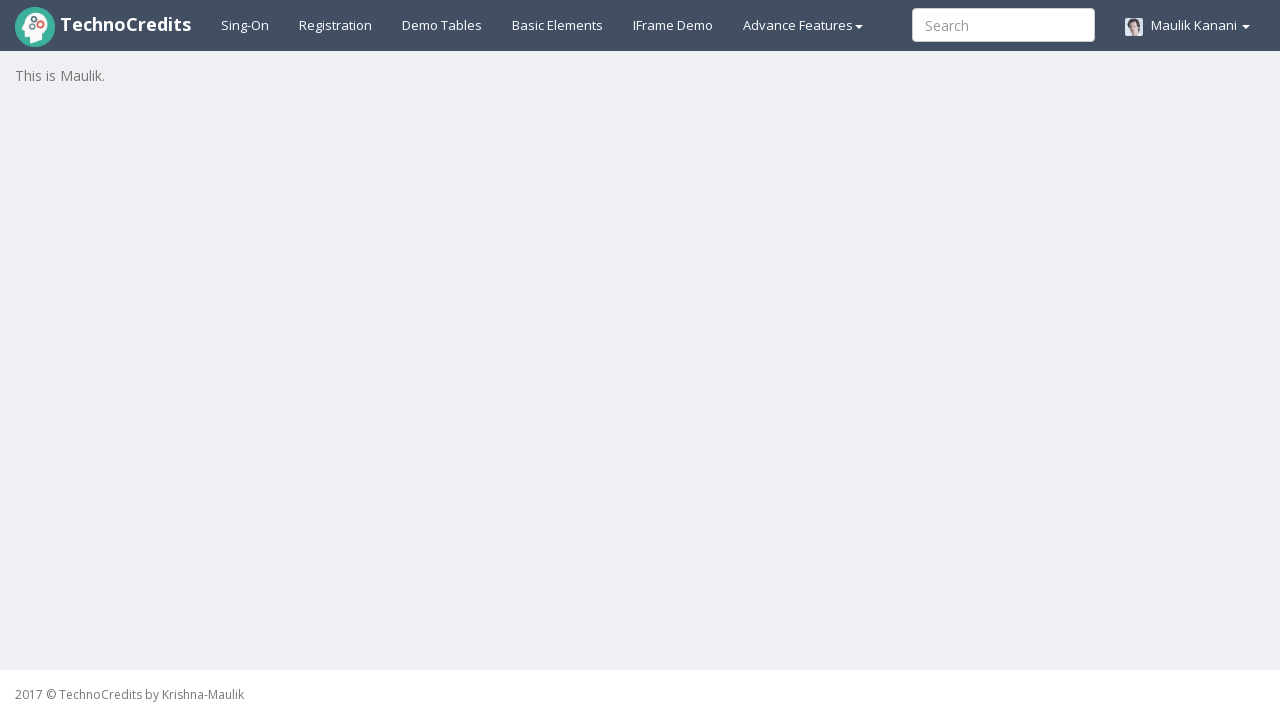

Clicked on Basic Elements link at (558, 25) on #basicelements
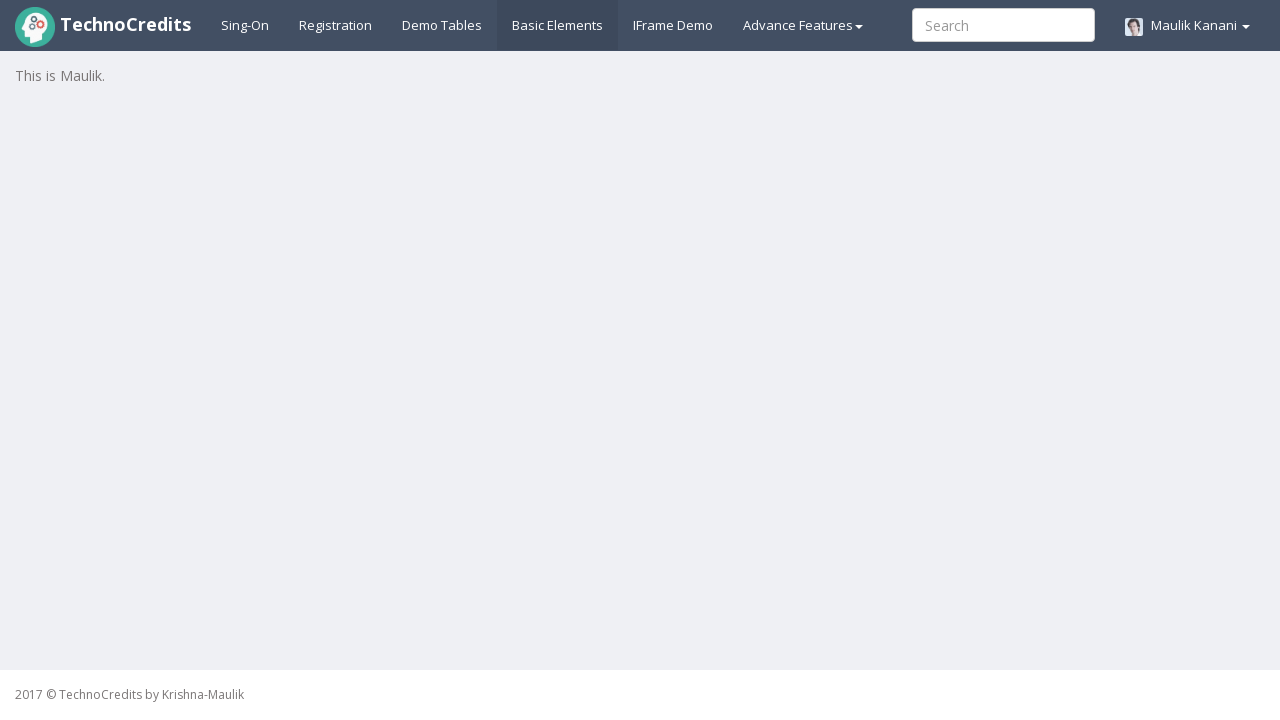

Waited 1000ms for page to load
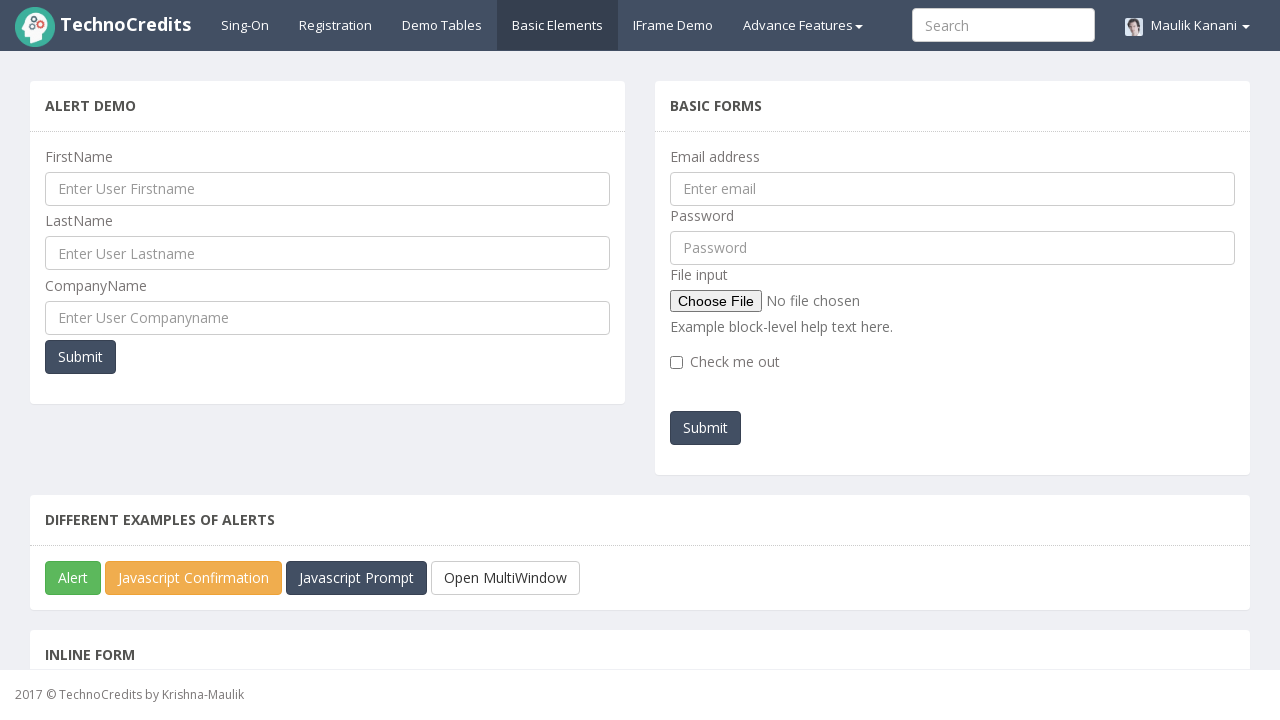

Clicked the Alert button at (73, 578) on button:has-text('Alert')
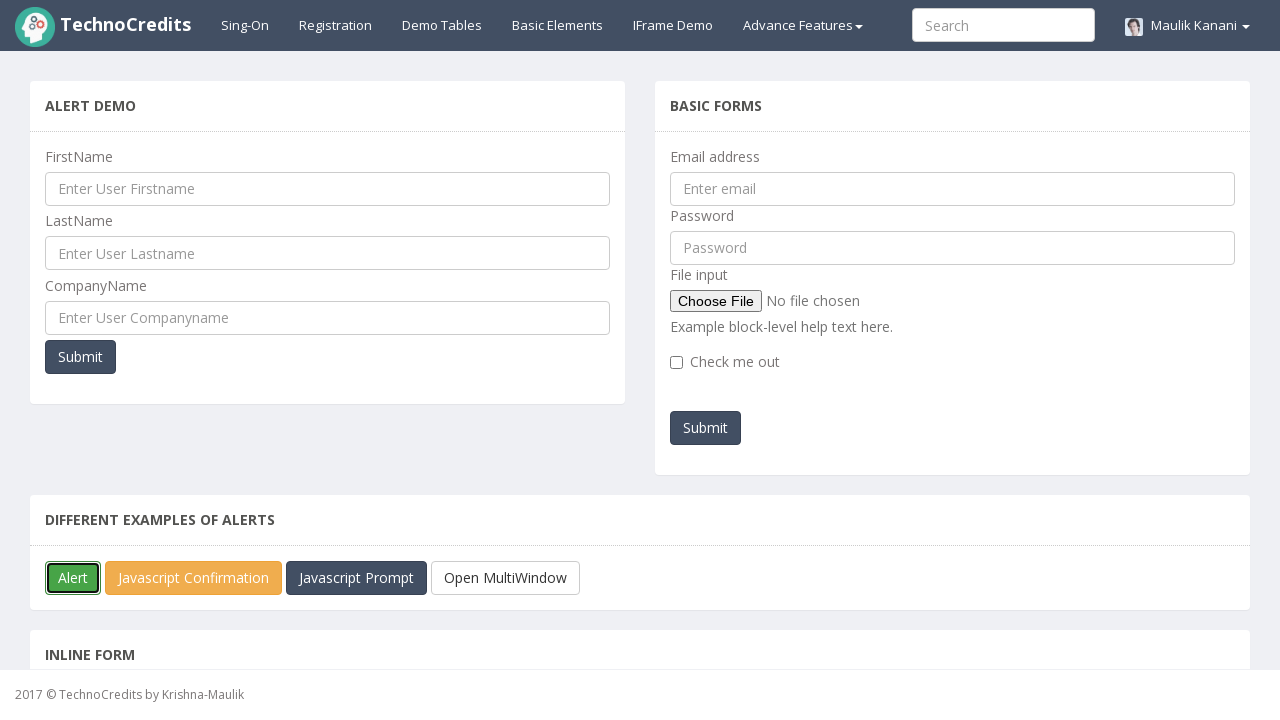

Set up dialog handler to accept alerts
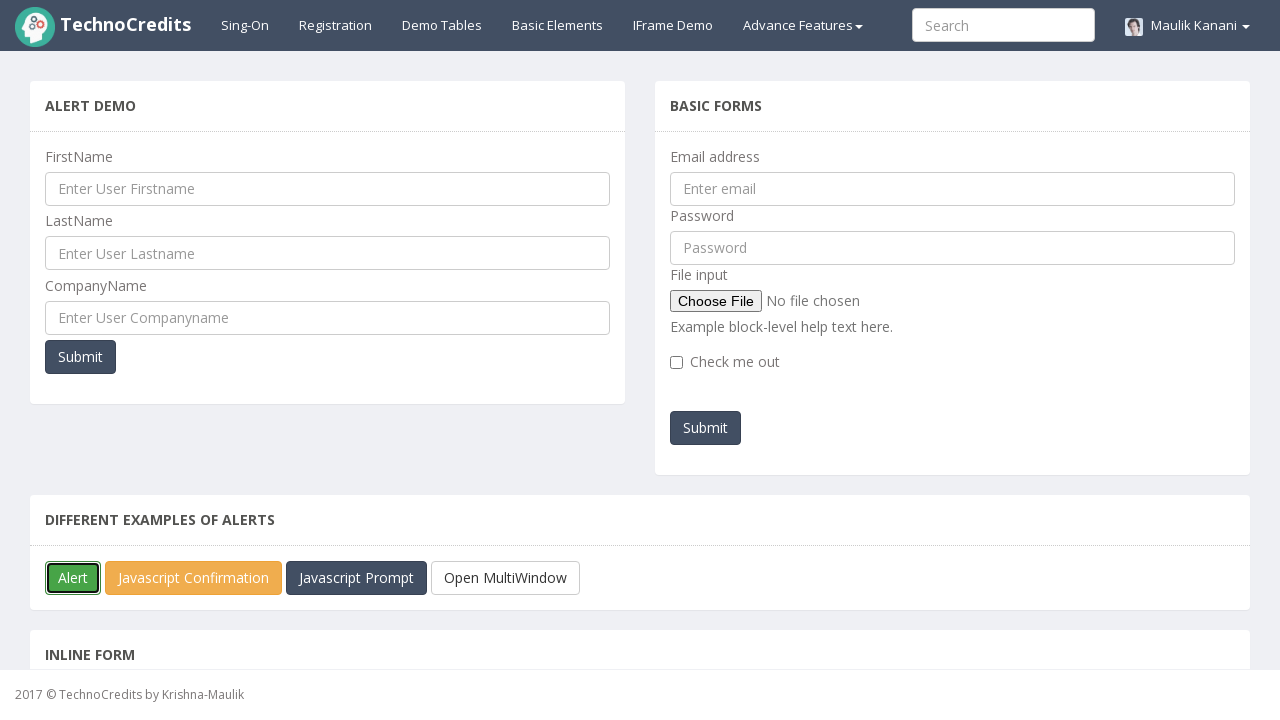

Clicked Alert button and captured dialog event at (73, 578) on button:has-text('Alert')
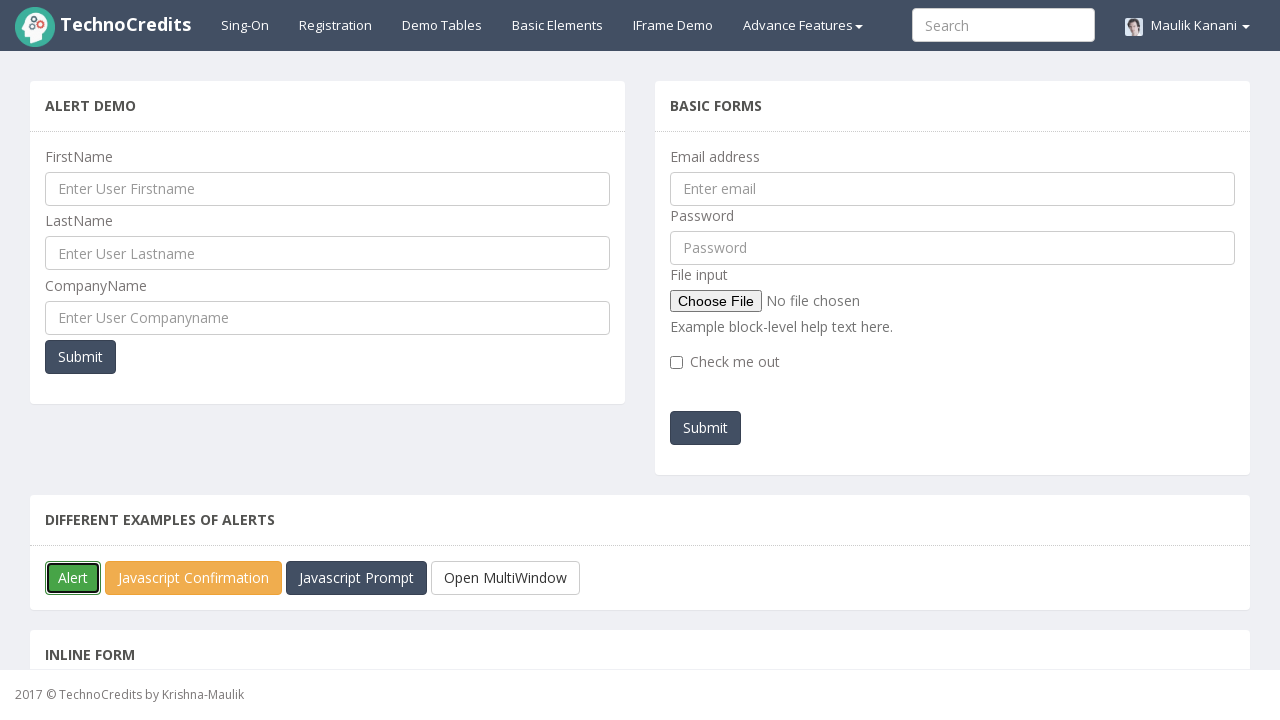

Retrieved dialog object from event
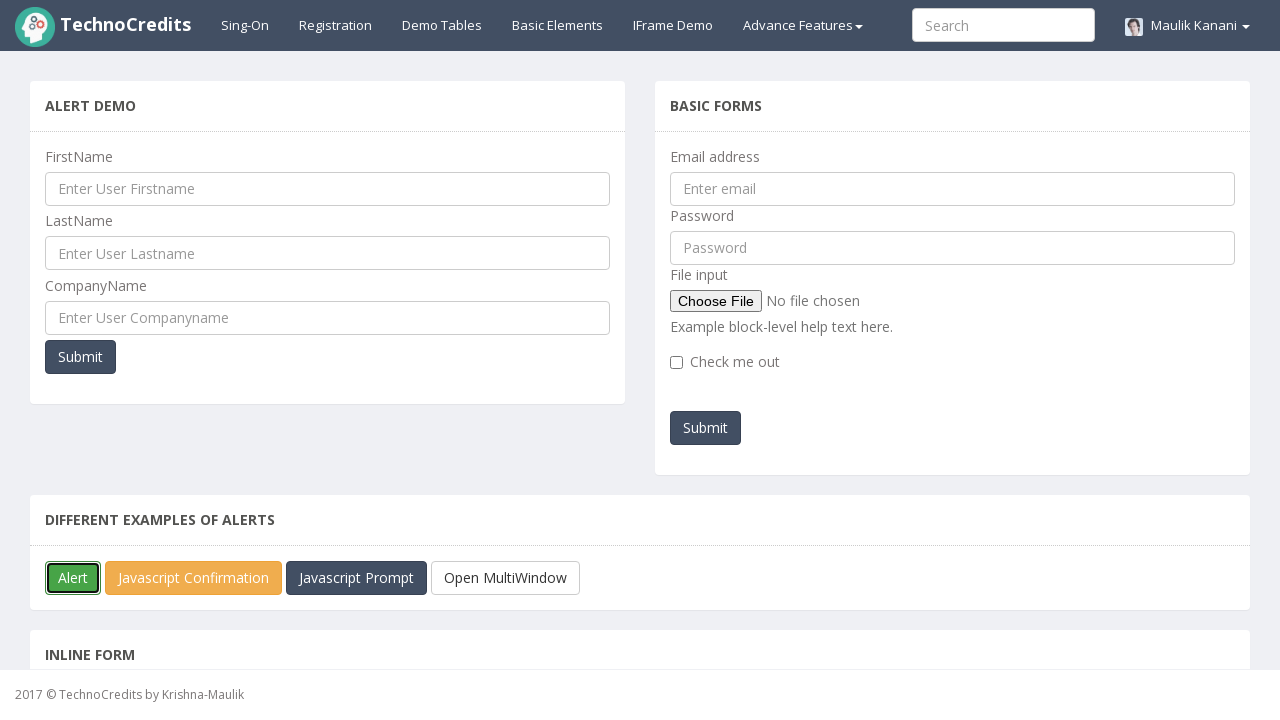

Extracted alert message: 'You must be TechnoCredits student!!'
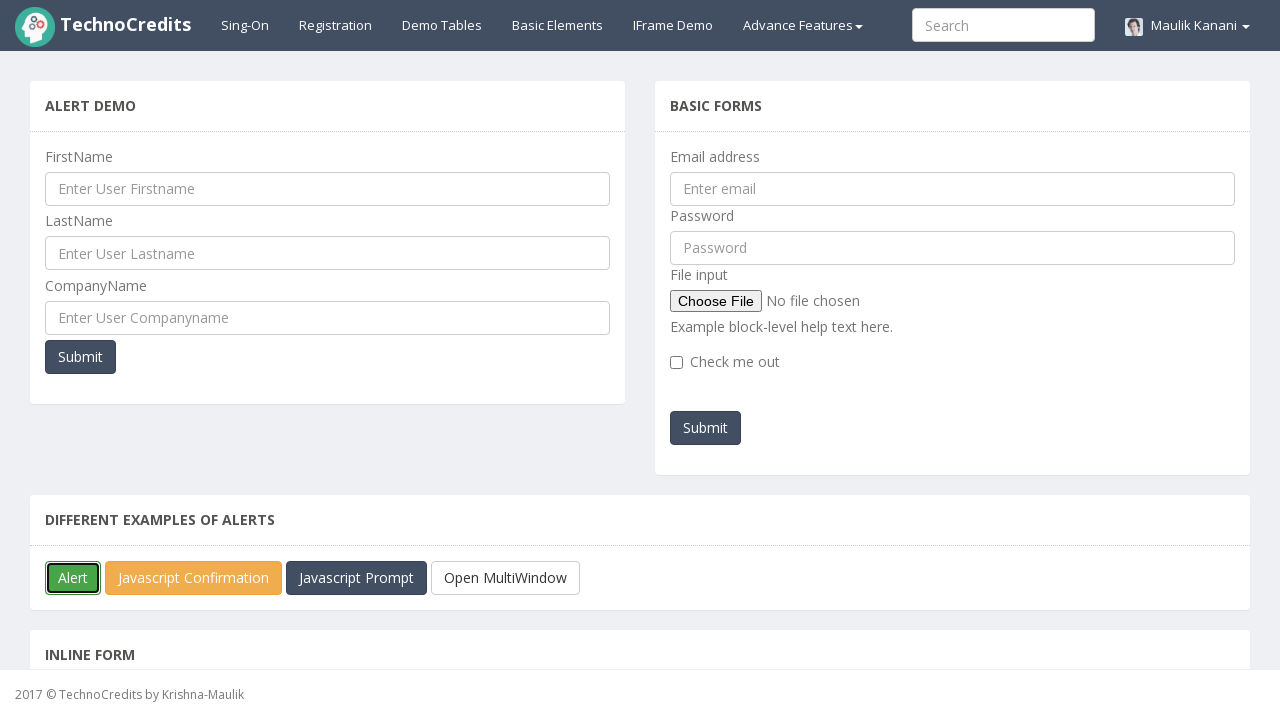

Verified alert message contains 'TechnoCredits' - Test PASSED
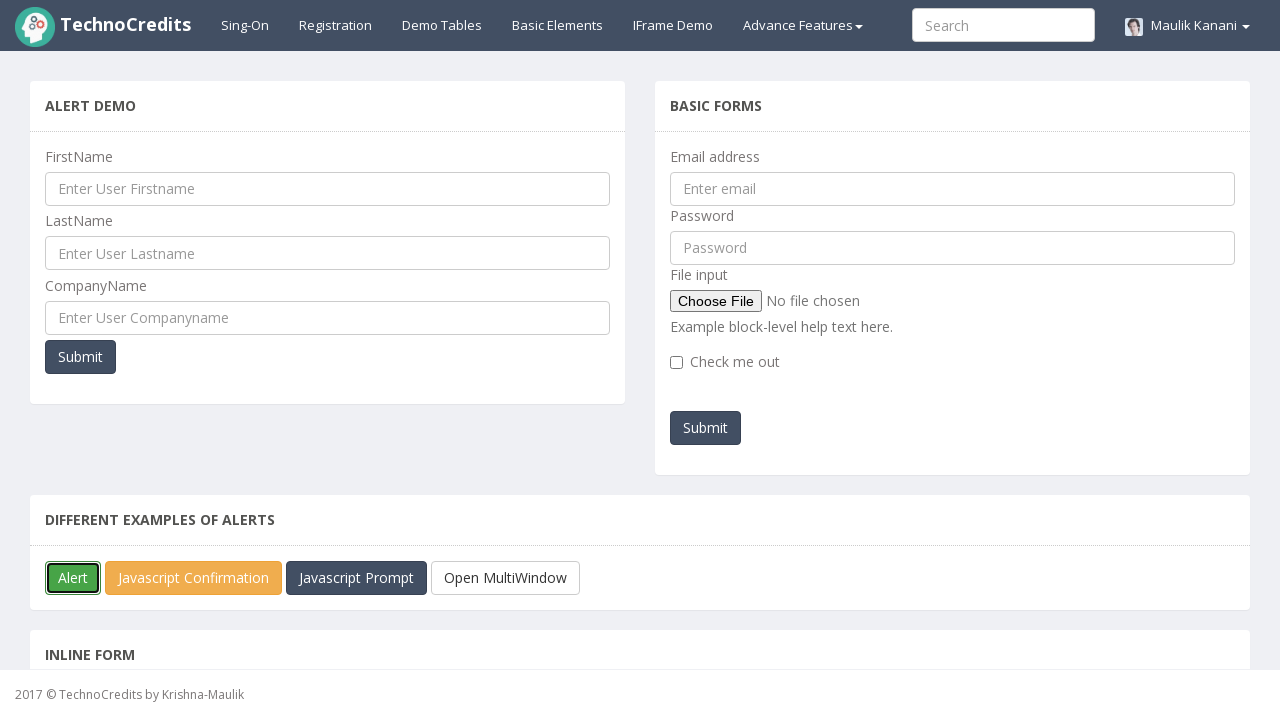

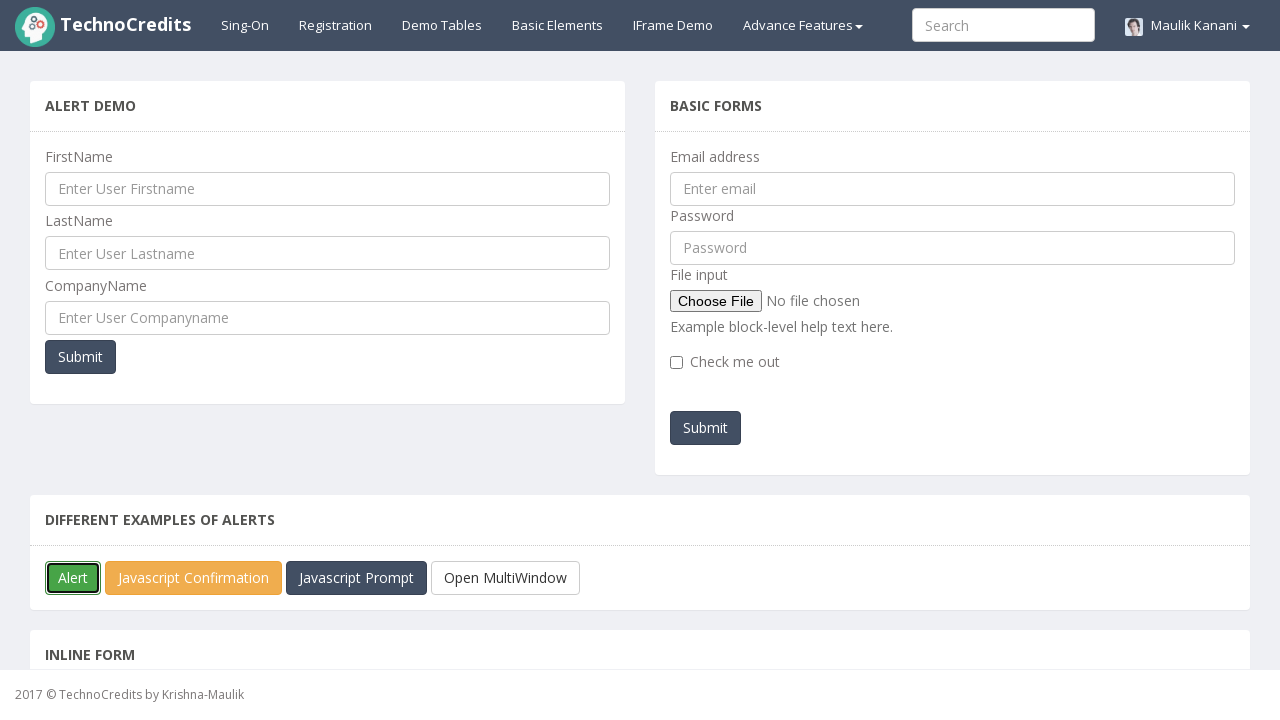